Tests an explicit wait scenario where the script waits for a price element to show "$100", then clicks a book button, calculates an answer based on a displayed value using a logarithmic formula, fills in the answer, and submits.

Starting URL: http://suninjuly.github.io/explicit_wait2.html

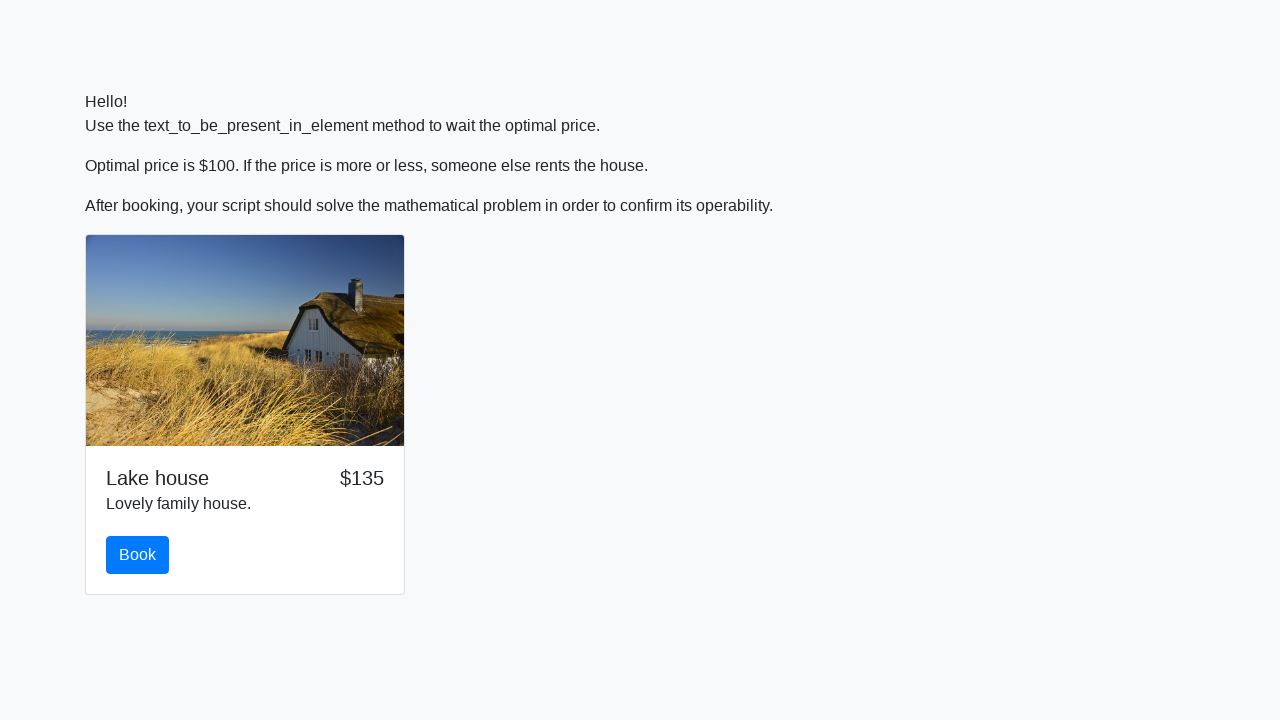

Waited for price element to show '$100'
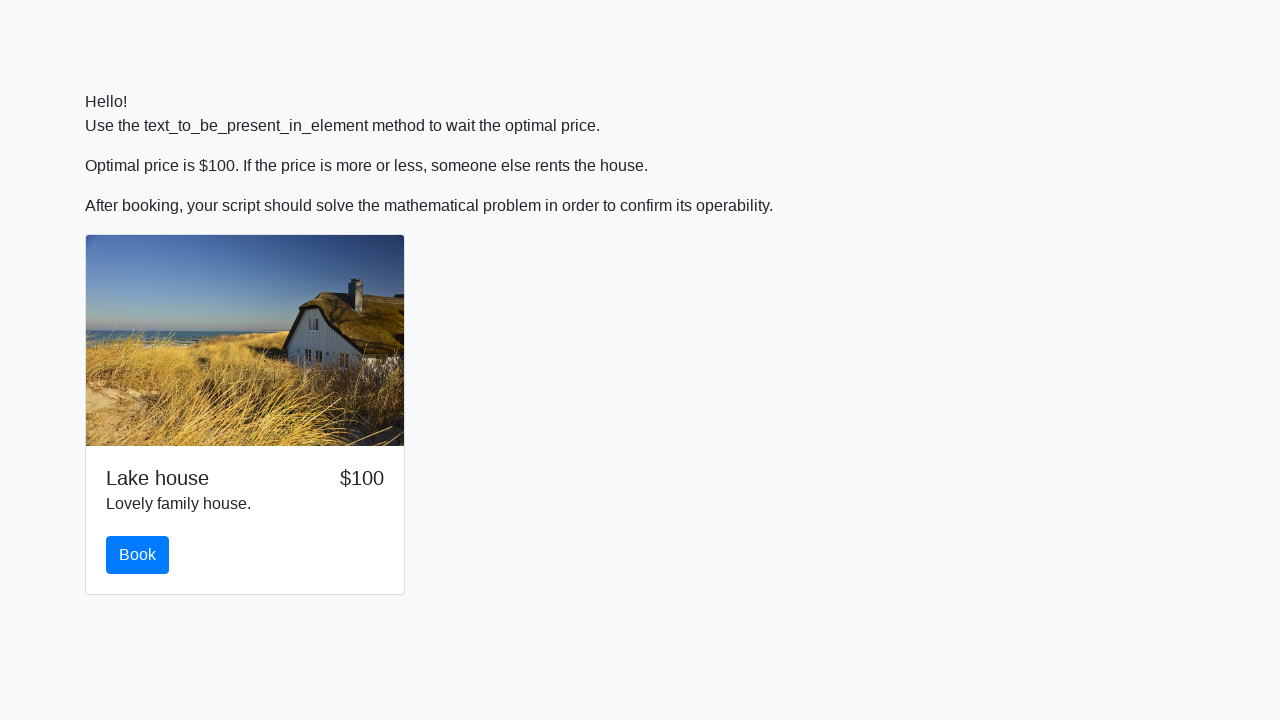

Clicked the book button at (138, 555) on #book
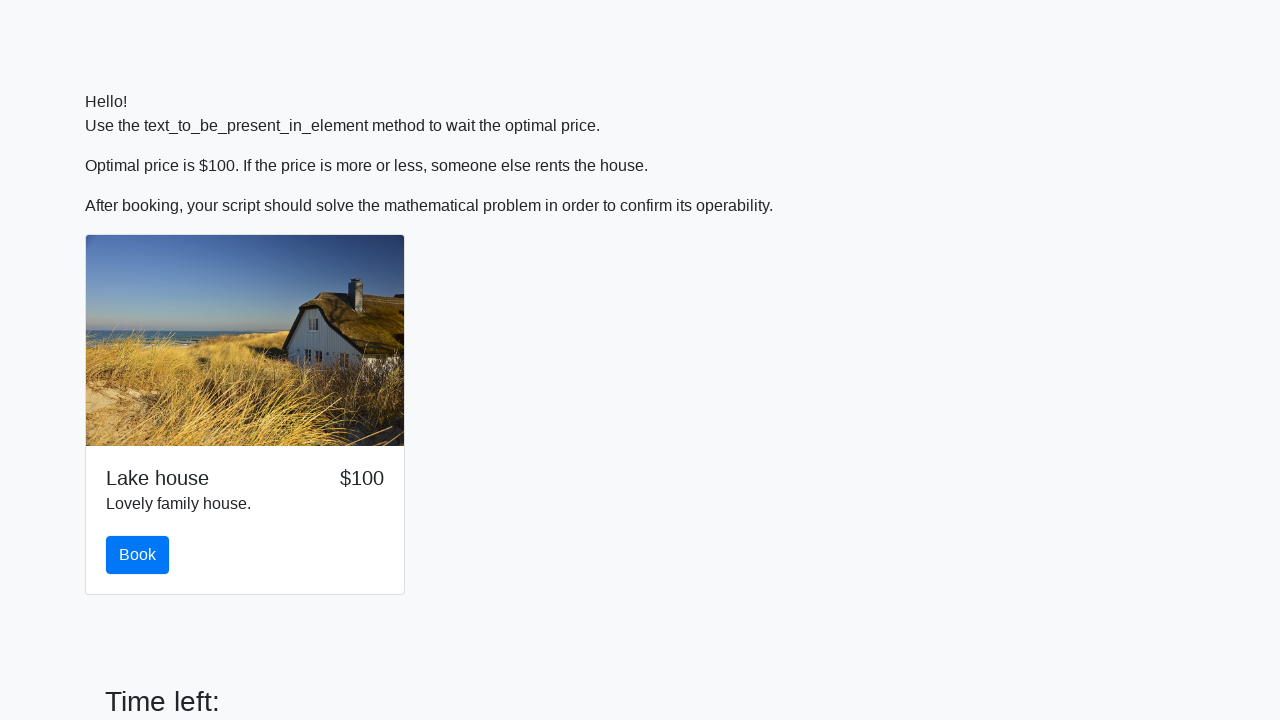

Retrieved input value: 201
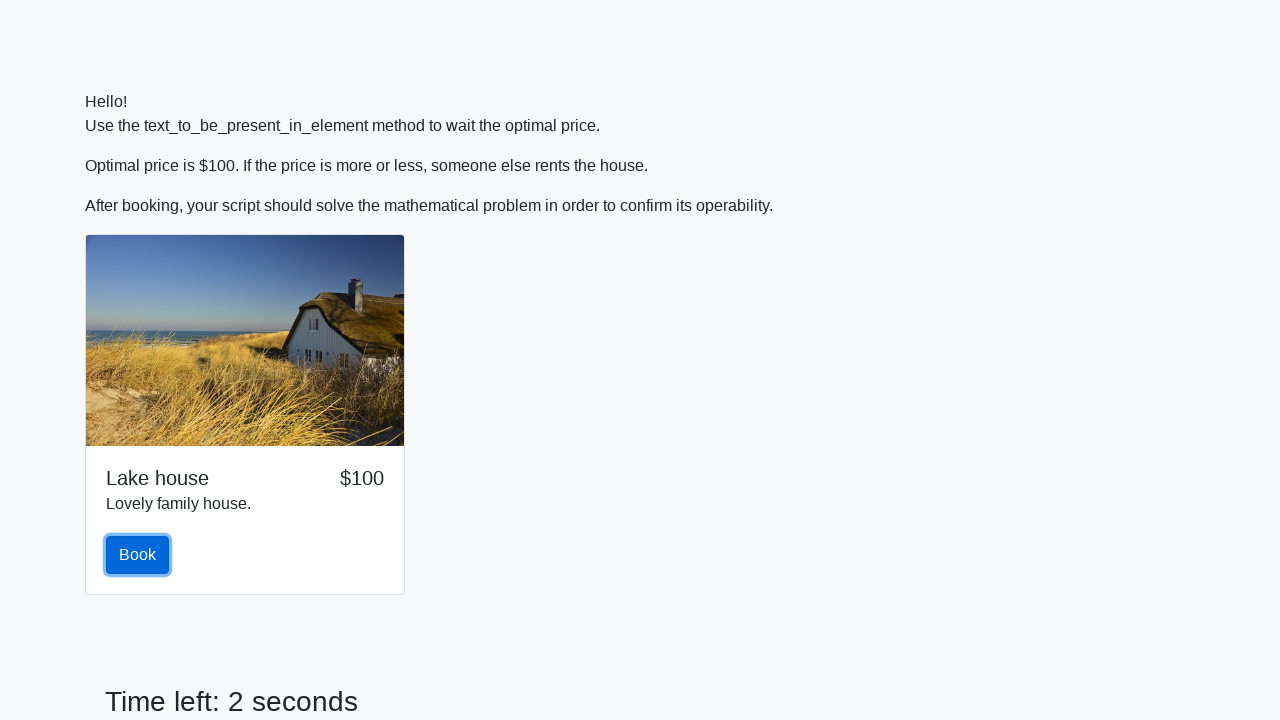

Calculated answer using logarithmic formula: -0.2974859624134128
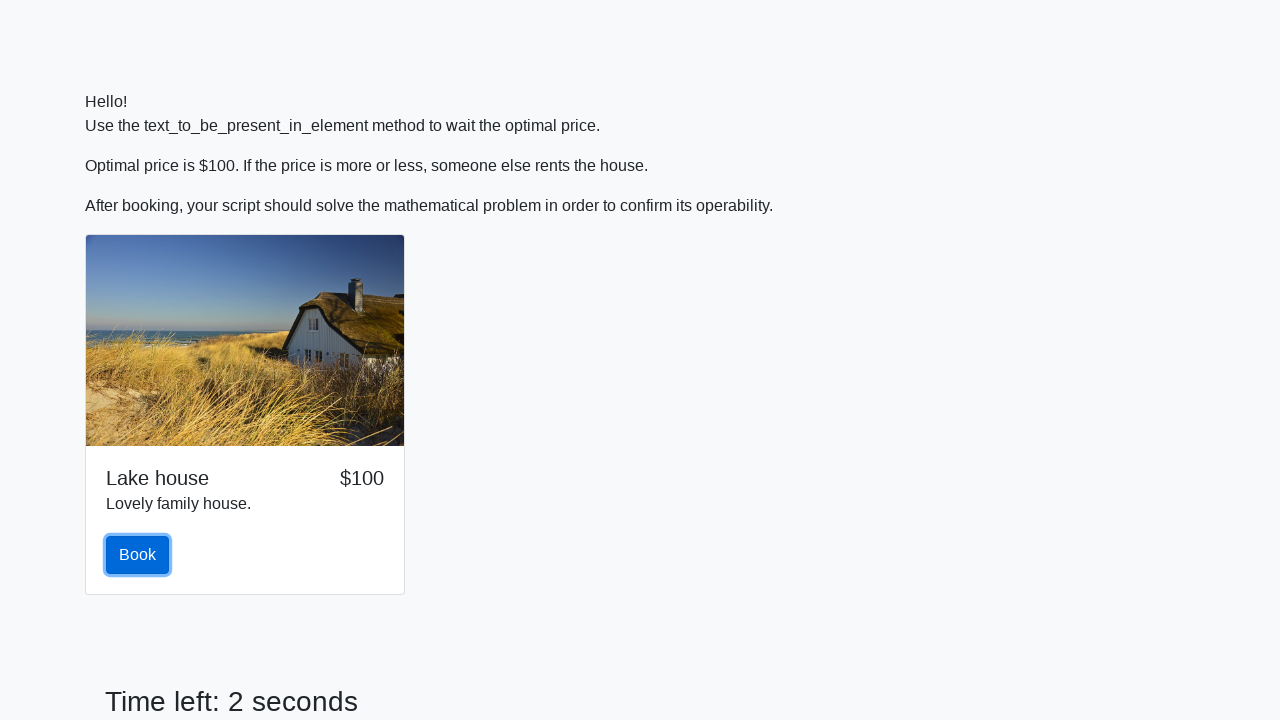

Filled answer field with calculated value: -0.2974859624134128 on #answer
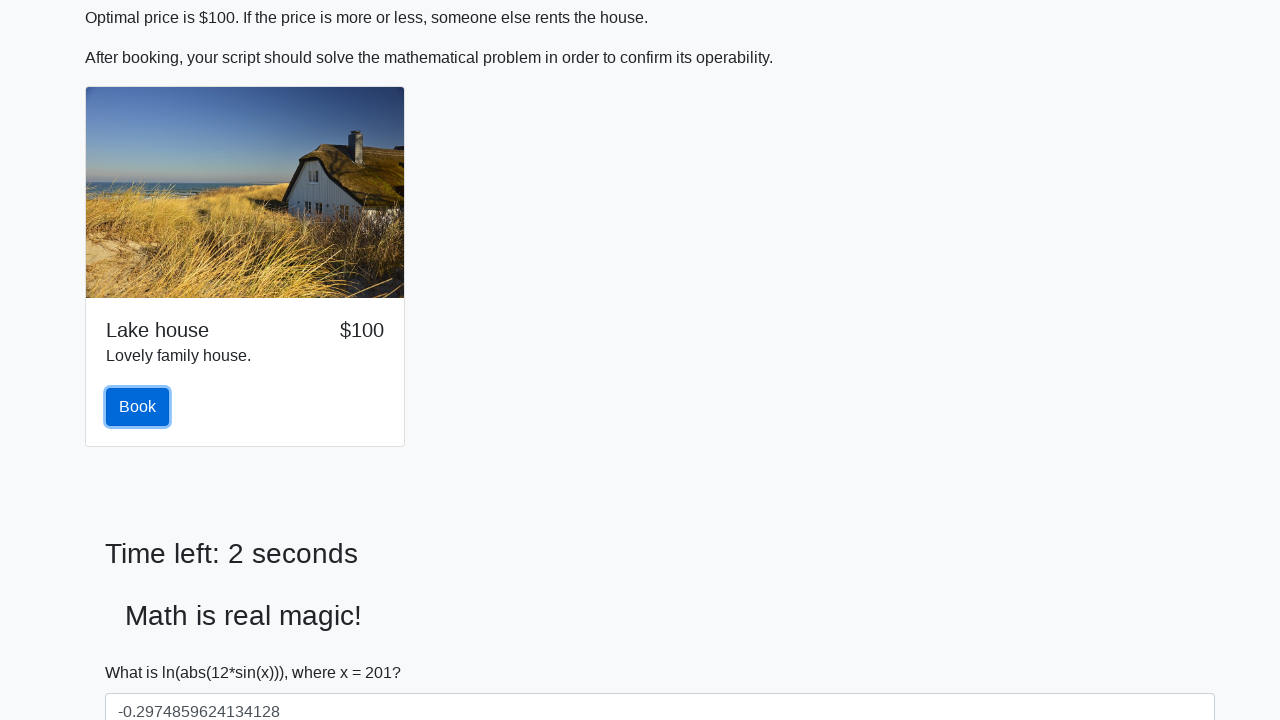

Clicked the solve button to submit at (143, 651) on #solve
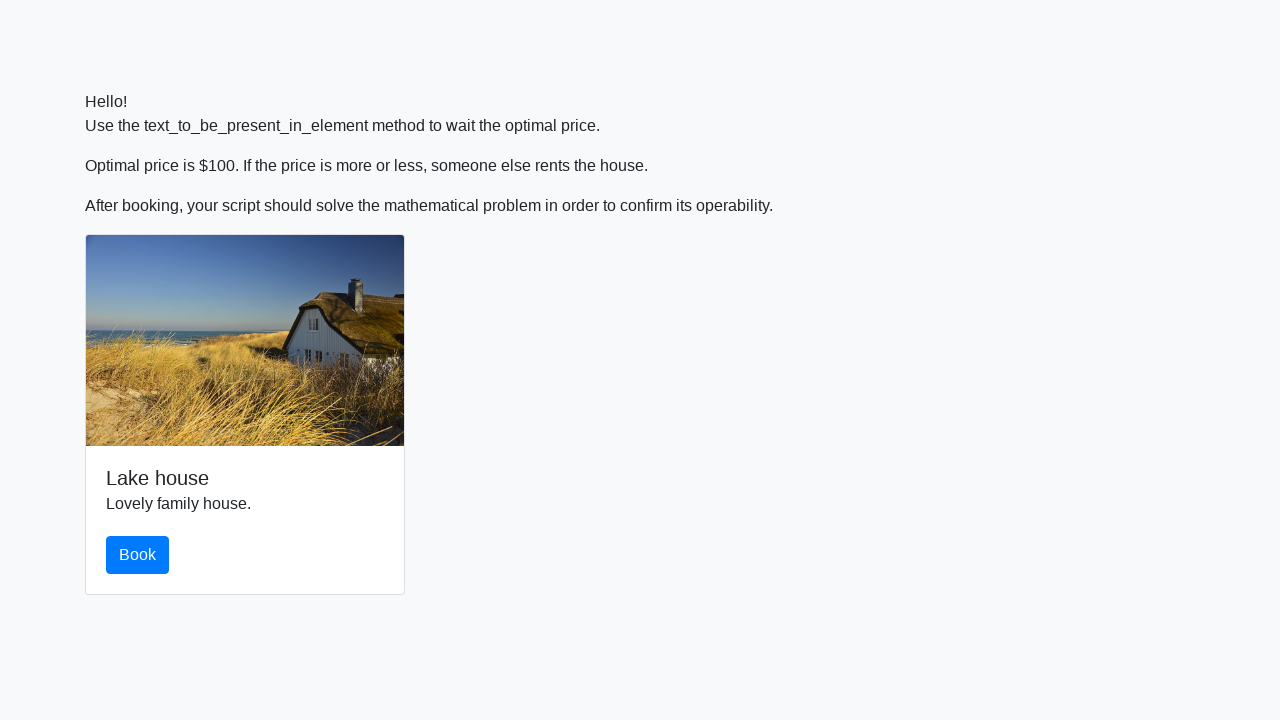

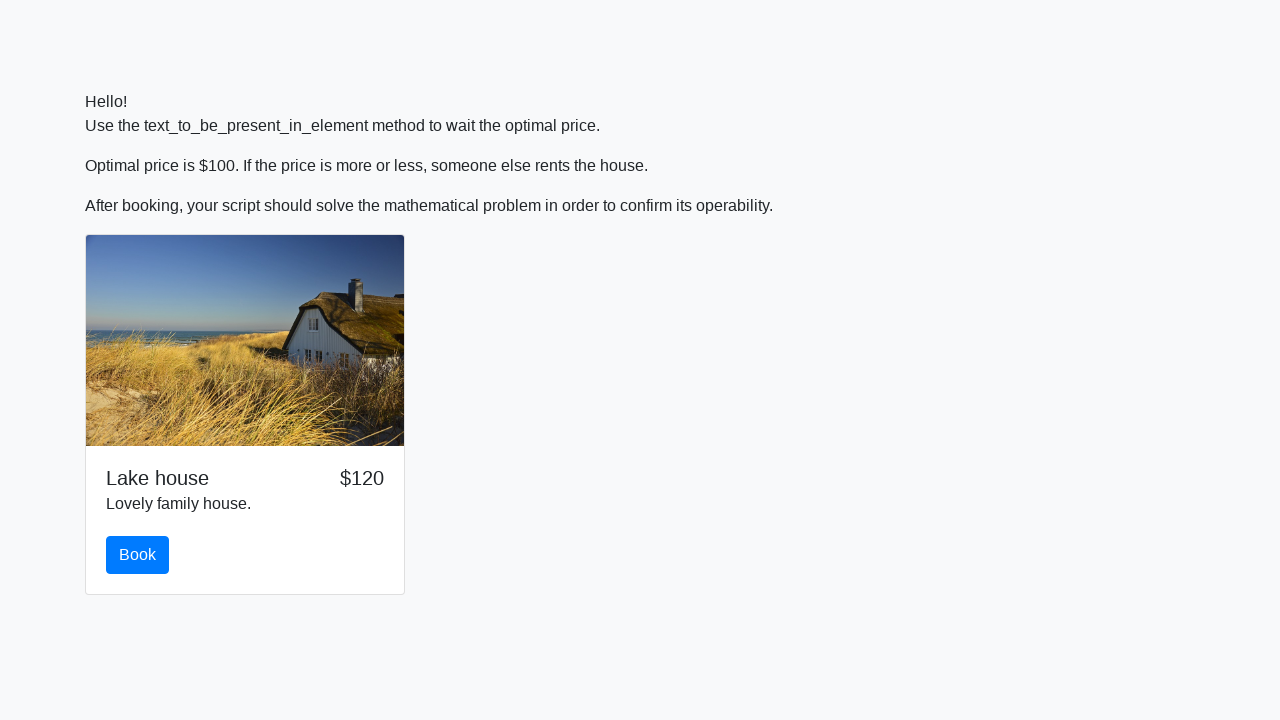